Tests filtering to display all items after viewing filtered views

Starting URL: https://demo.playwright.dev/todomvc

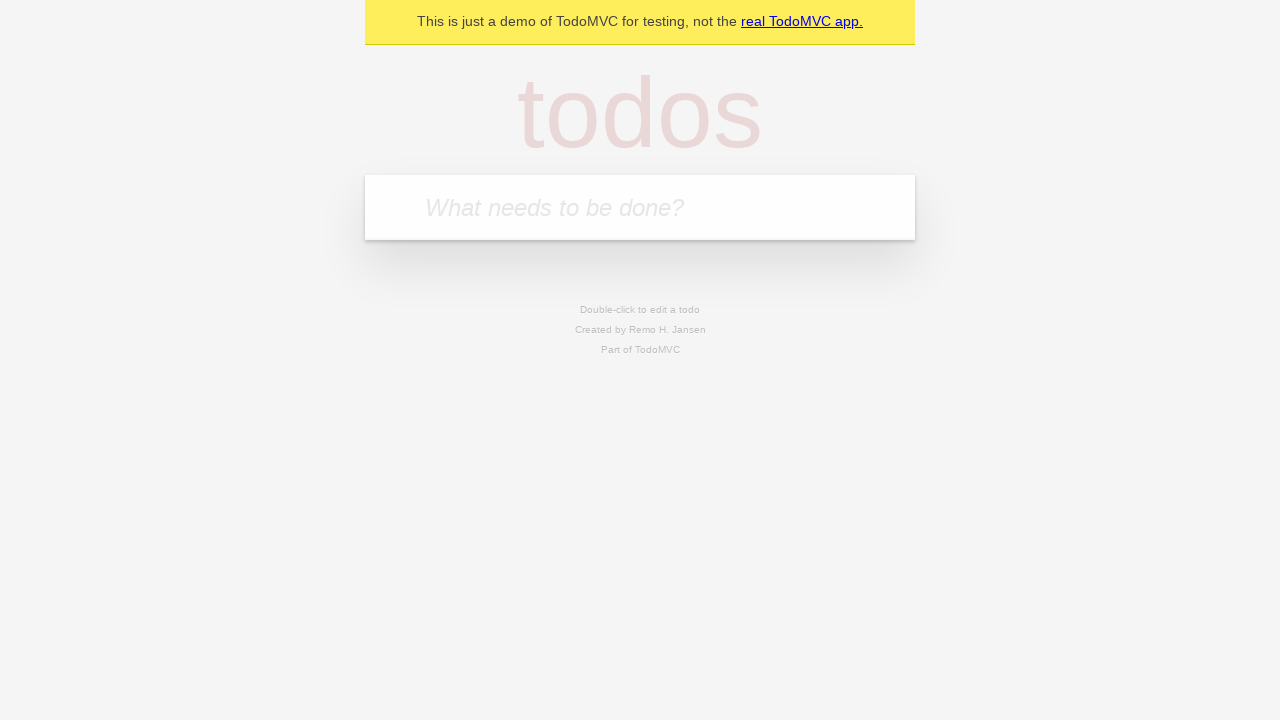

Filled todo input with 'buy some cheese' on internal:attr=[placeholder="What needs to be done?"i]
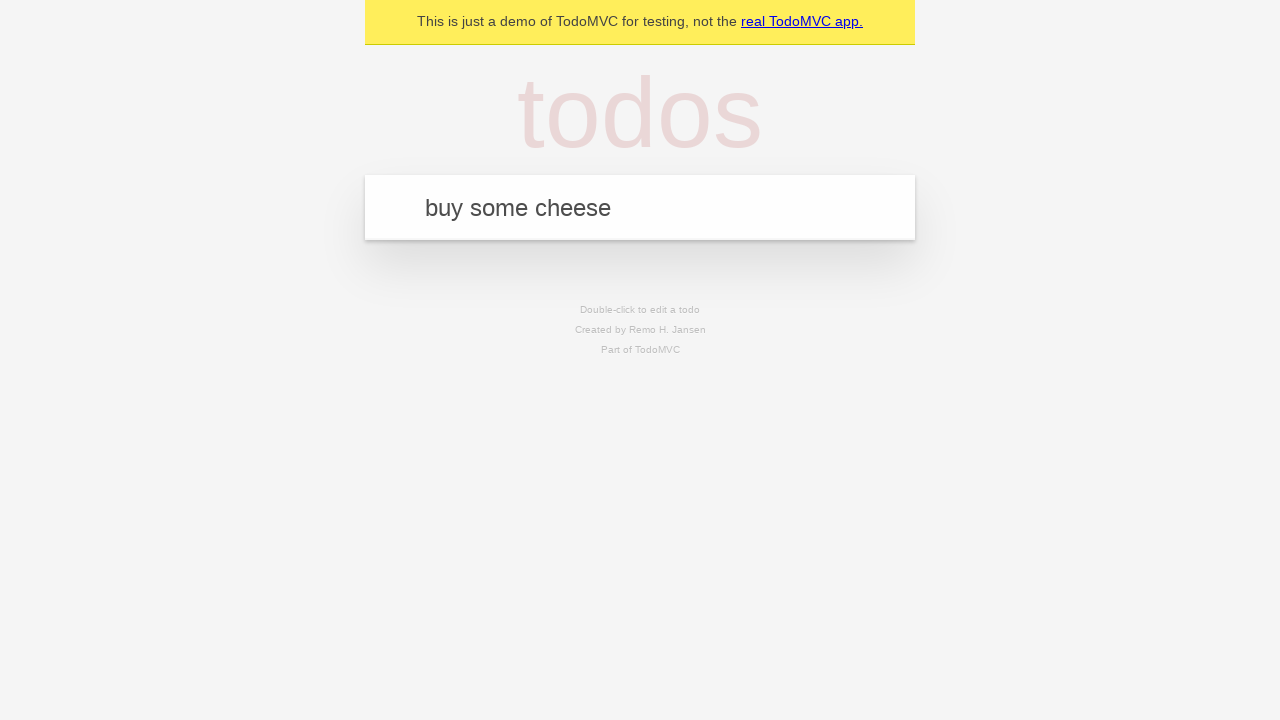

Pressed Enter to add first todo on internal:attr=[placeholder="What needs to be done?"i]
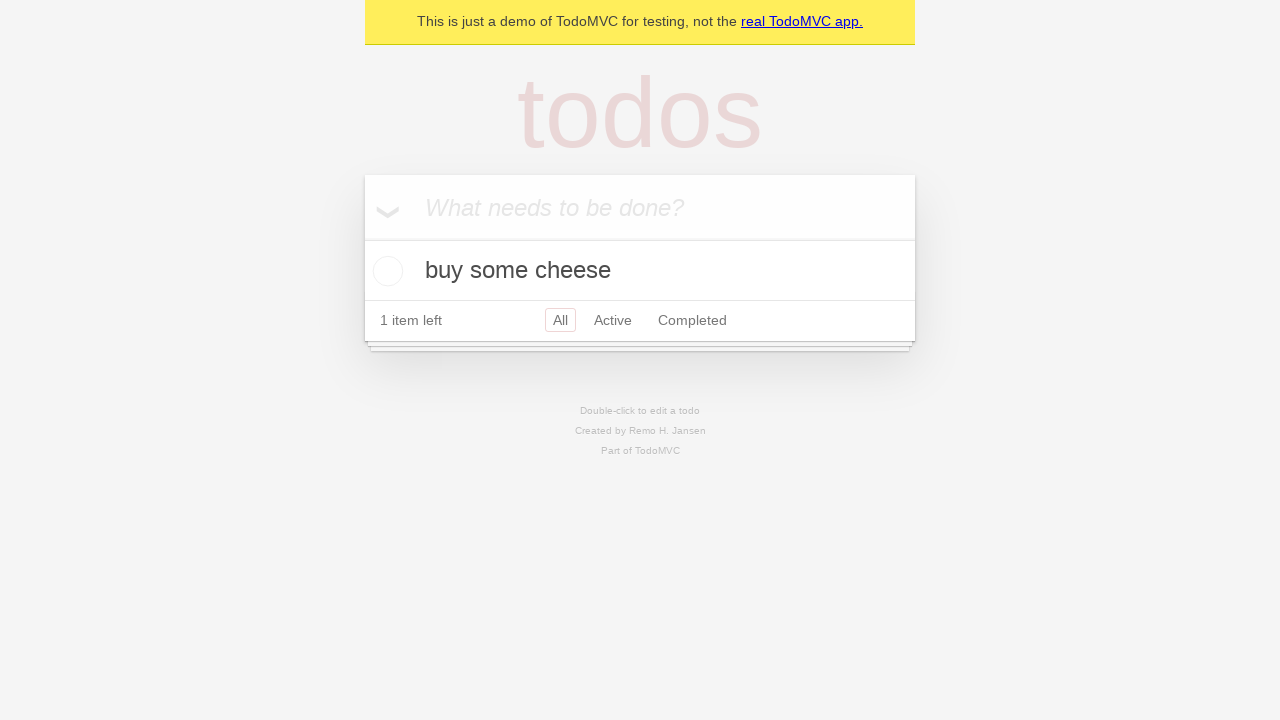

Filled todo input with 'feed the cat' on internal:attr=[placeholder="What needs to be done?"i]
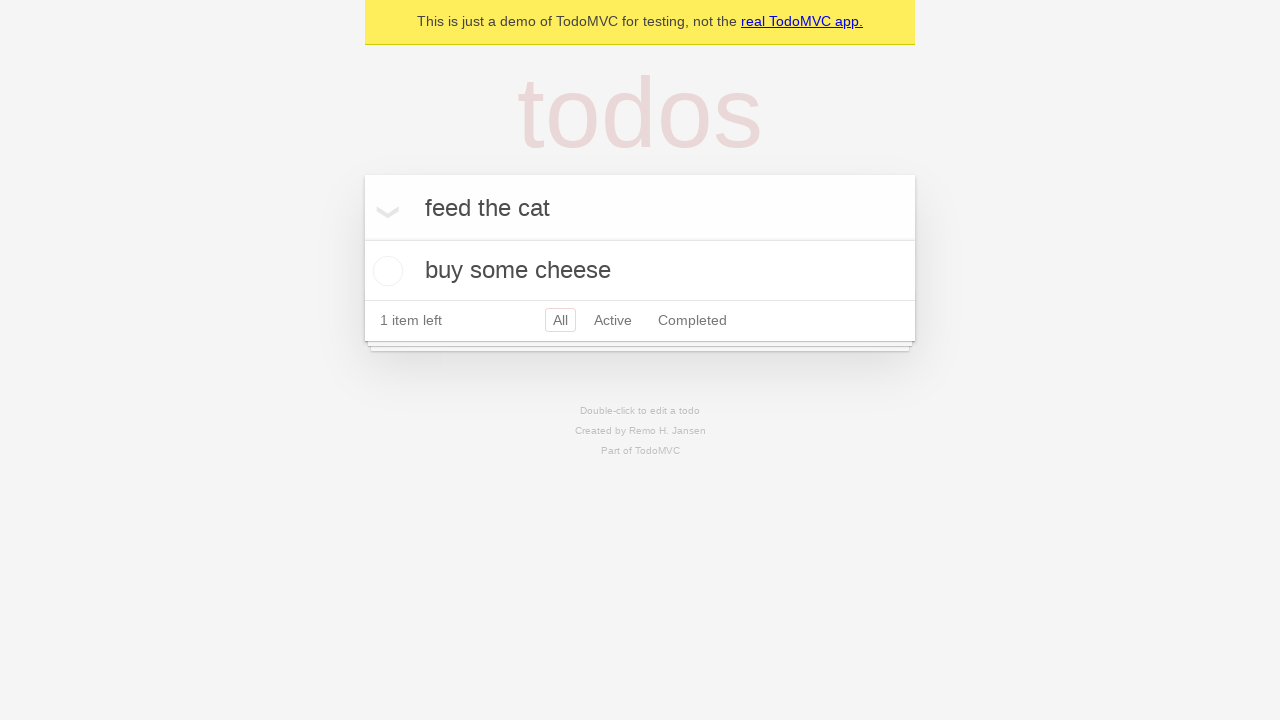

Pressed Enter to add second todo on internal:attr=[placeholder="What needs to be done?"i]
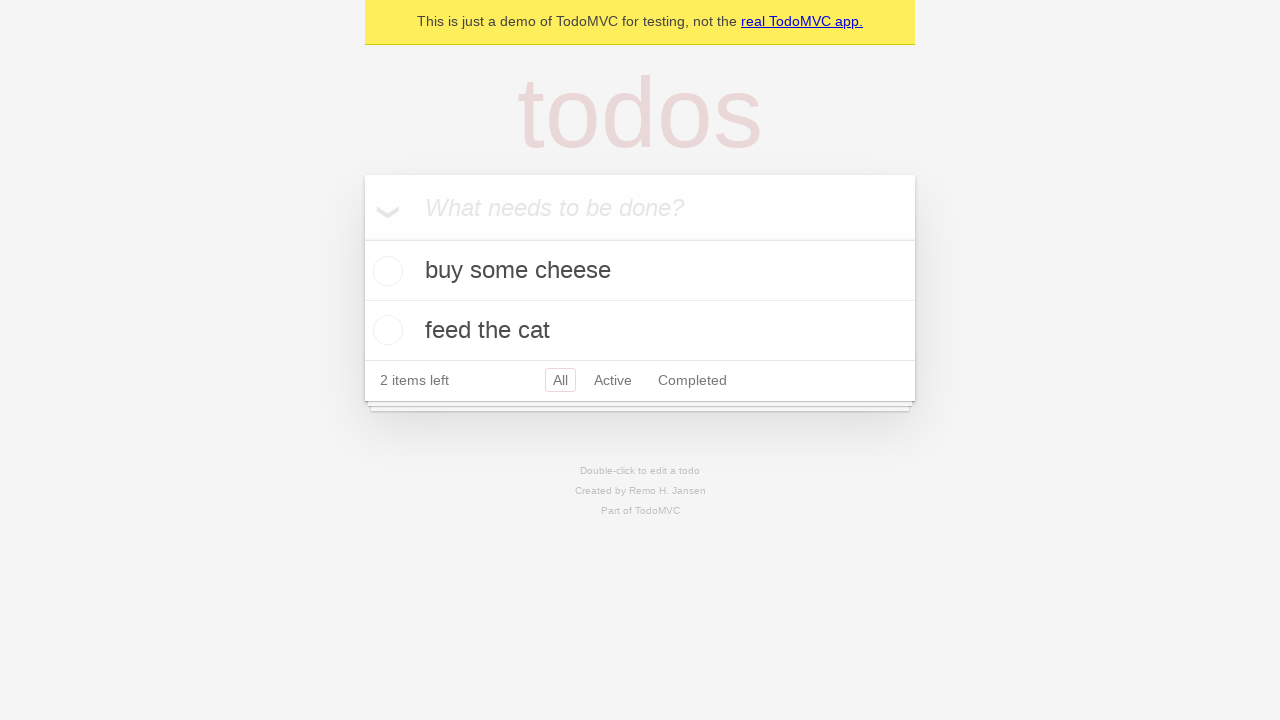

Filled todo input with 'book a doctors appointment' on internal:attr=[placeholder="What needs to be done?"i]
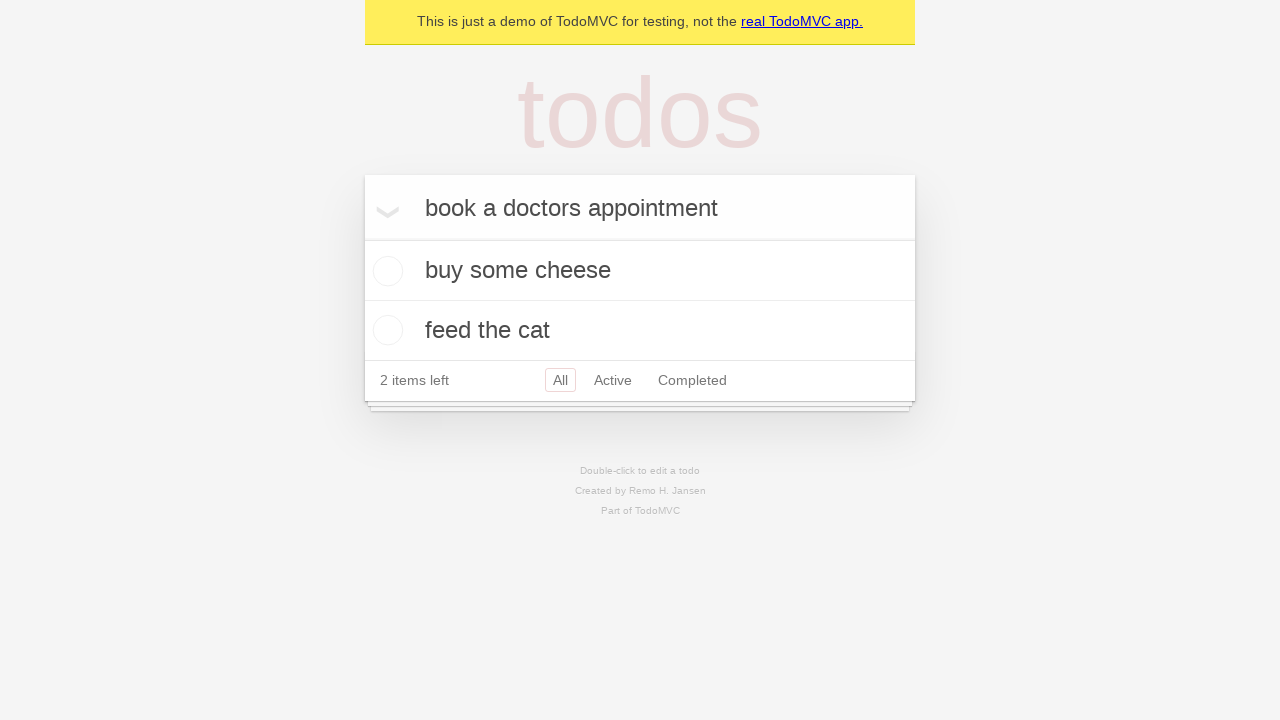

Pressed Enter to add third todo on internal:attr=[placeholder="What needs to be done?"i]
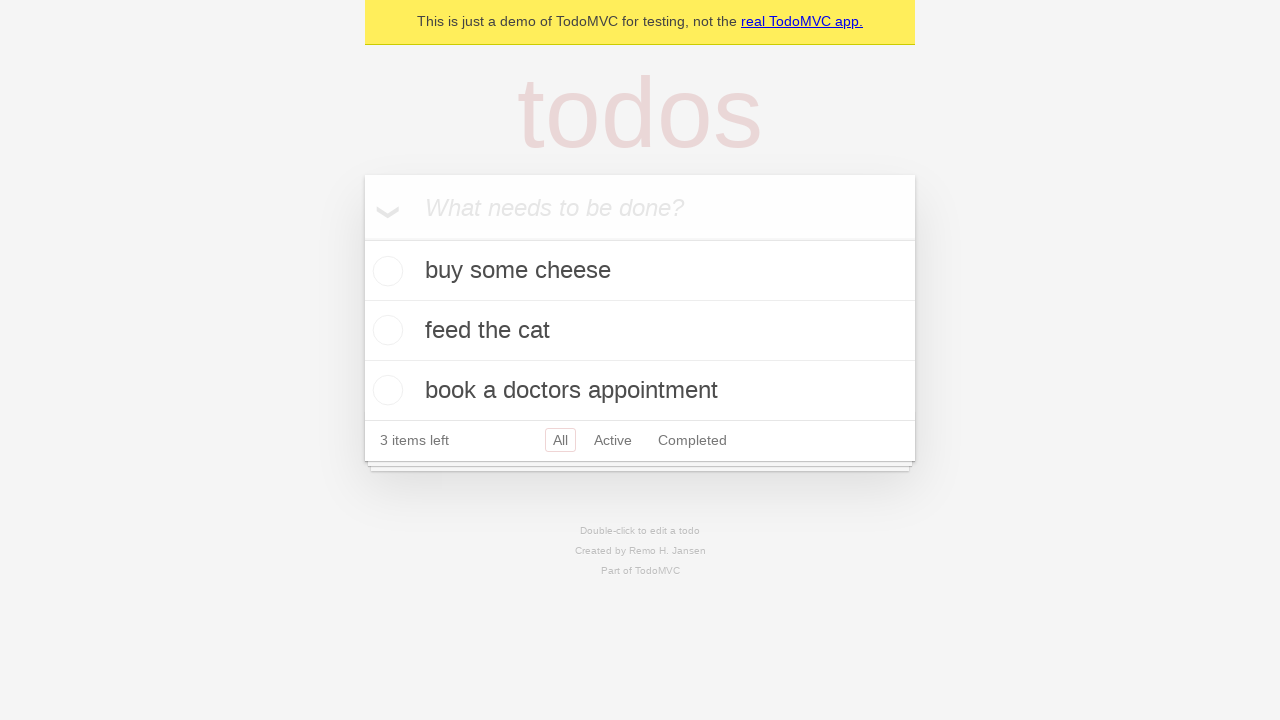

Waited for all three todos to be loaded
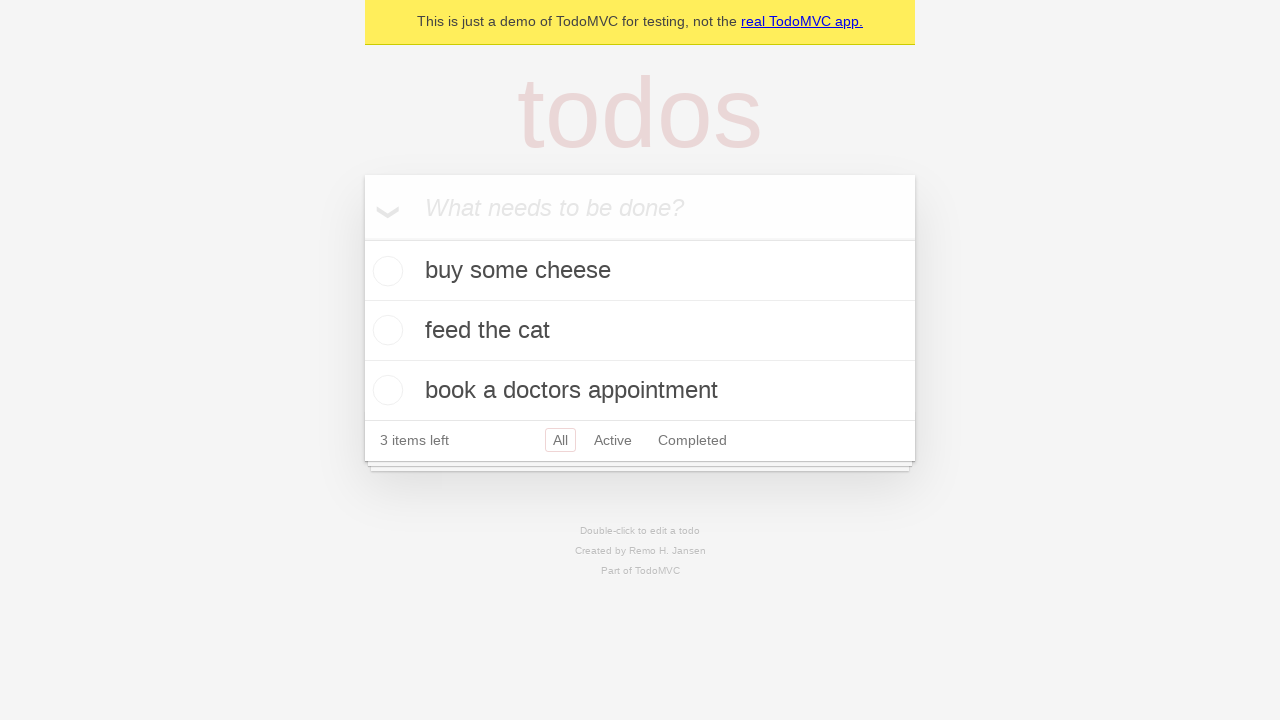

Checked the second todo as completed at (385, 330) on internal:testid=[data-testid="todo-item"s] >> nth=1 >> internal:role=checkbox
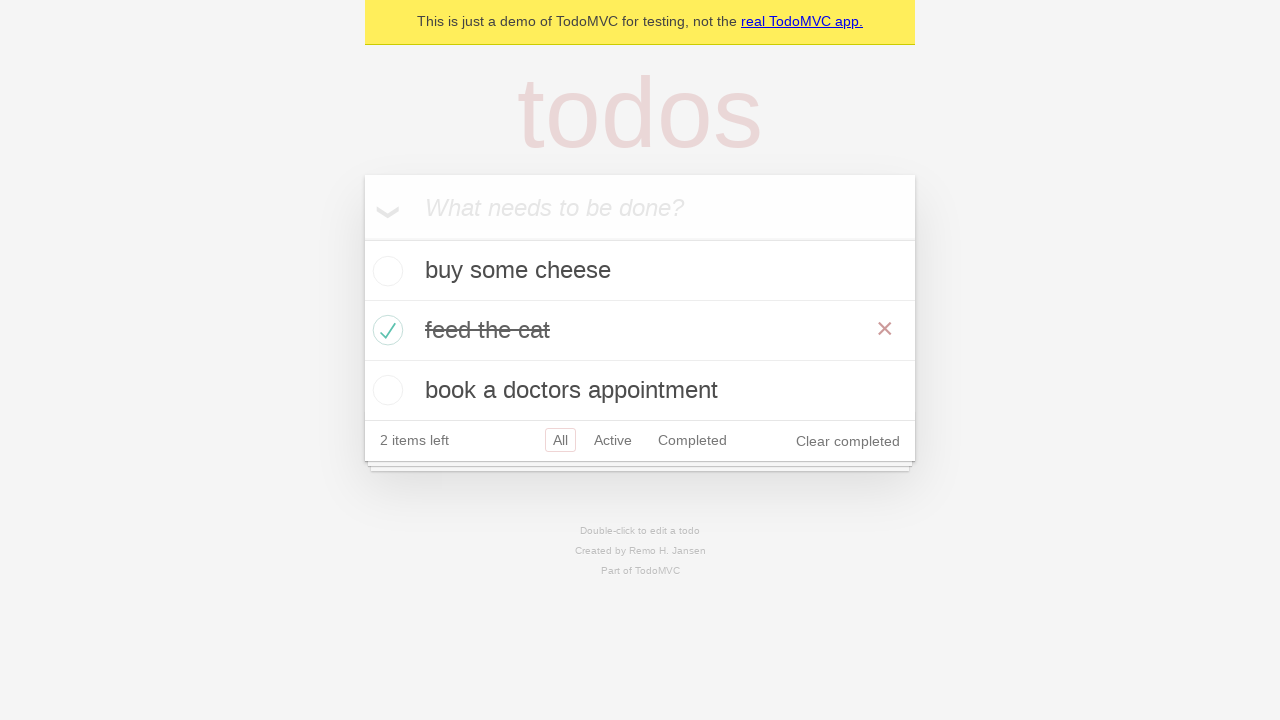

Clicked 'Active' filter to display active todos only at (613, 440) on internal:role=link[name="Active"i]
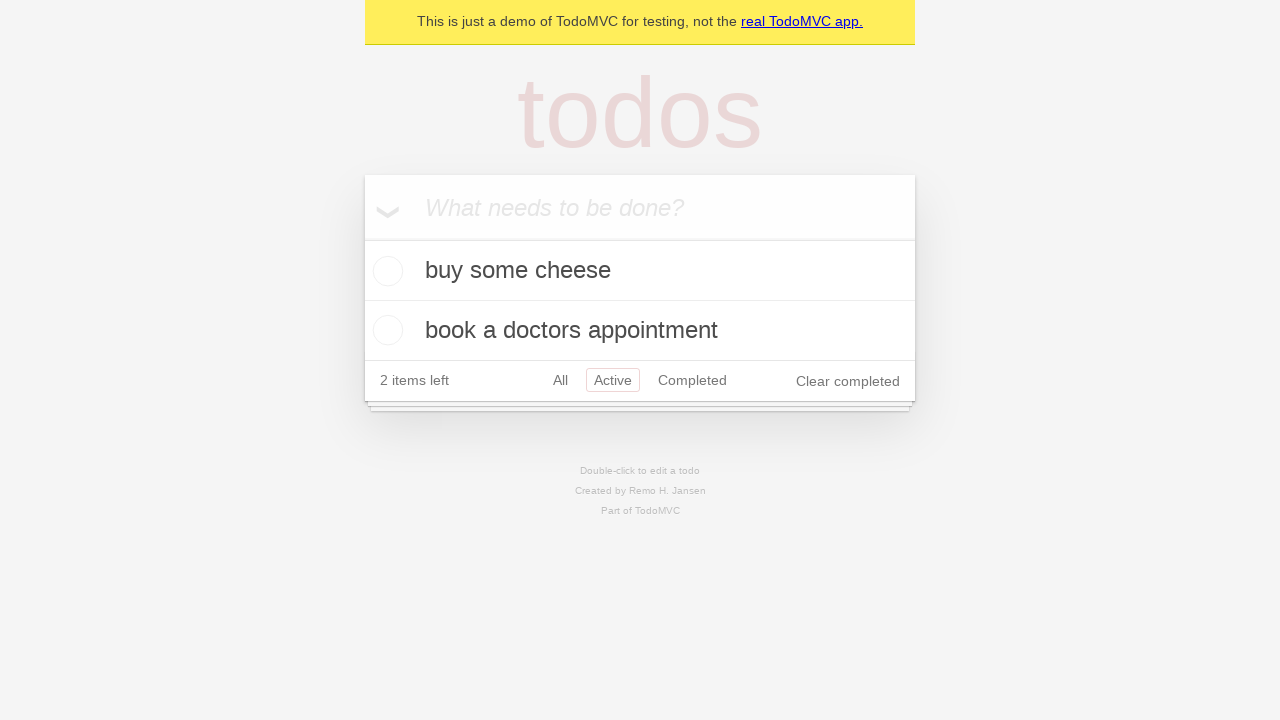

Clicked 'Completed' filter to display completed todos only at (692, 380) on internal:role=link[name="Completed"i]
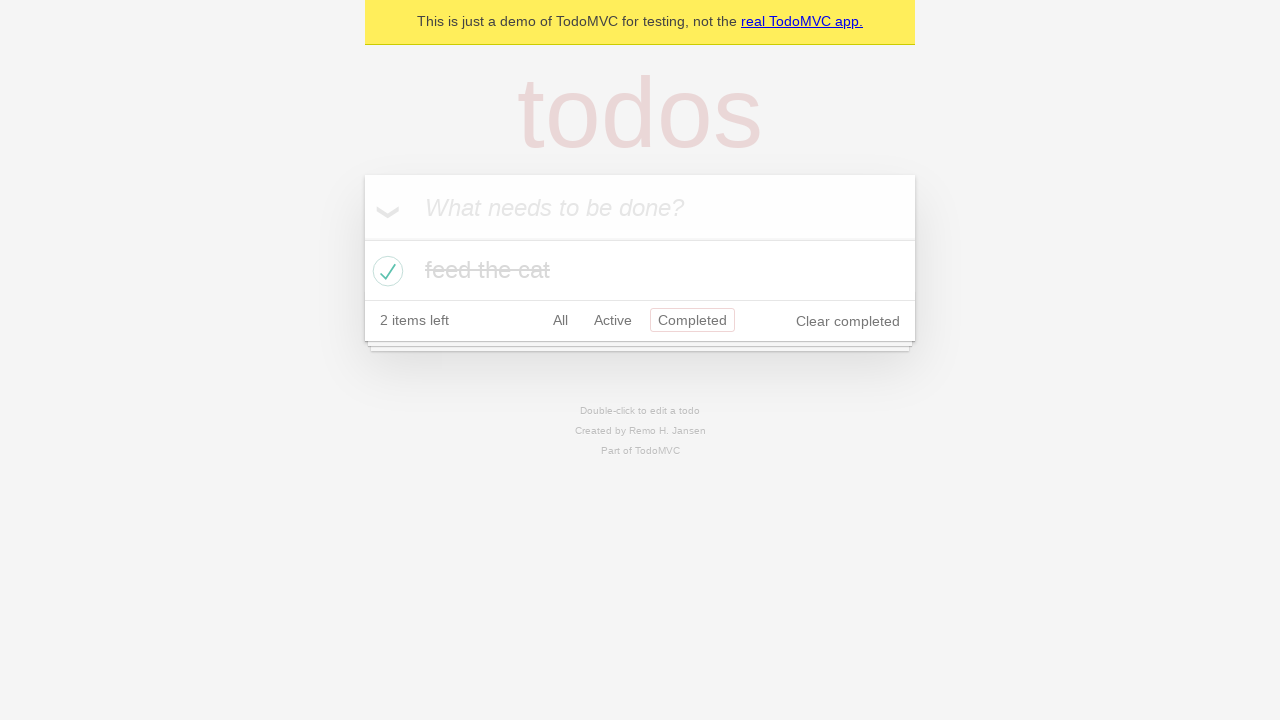

Clicked 'All' filter to display all items at (560, 320) on internal:role=link[name="All"i]
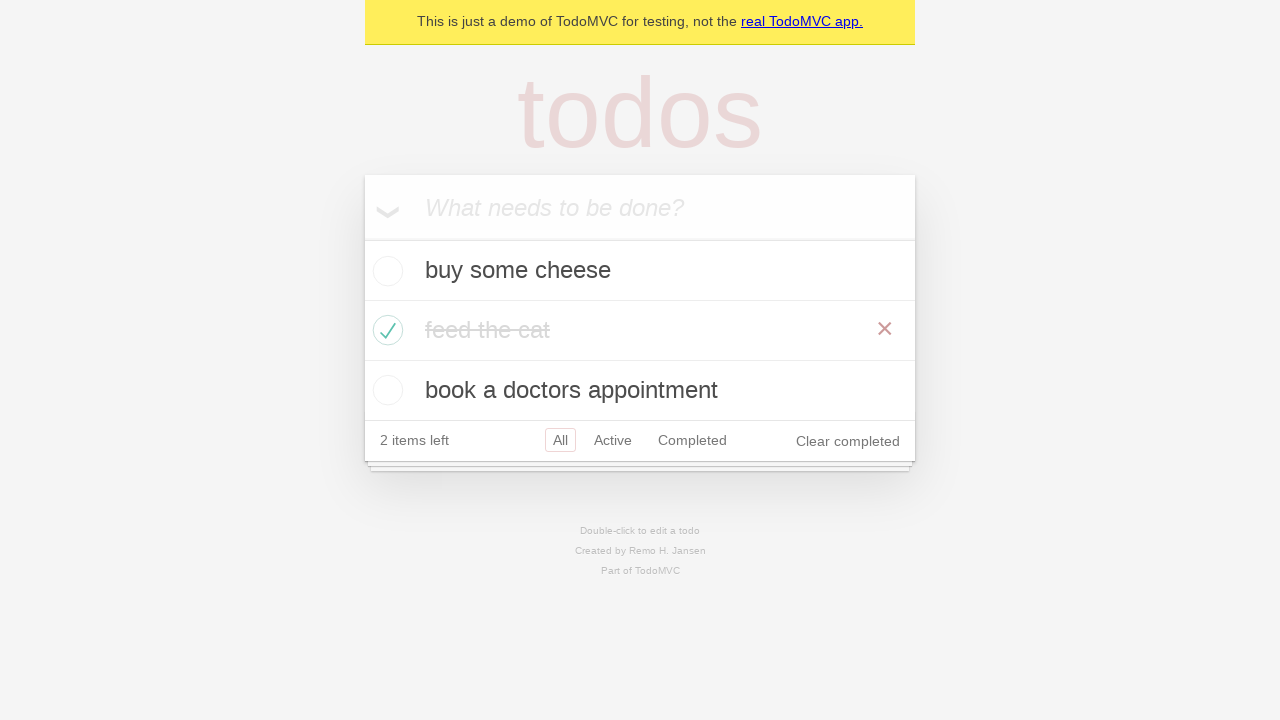

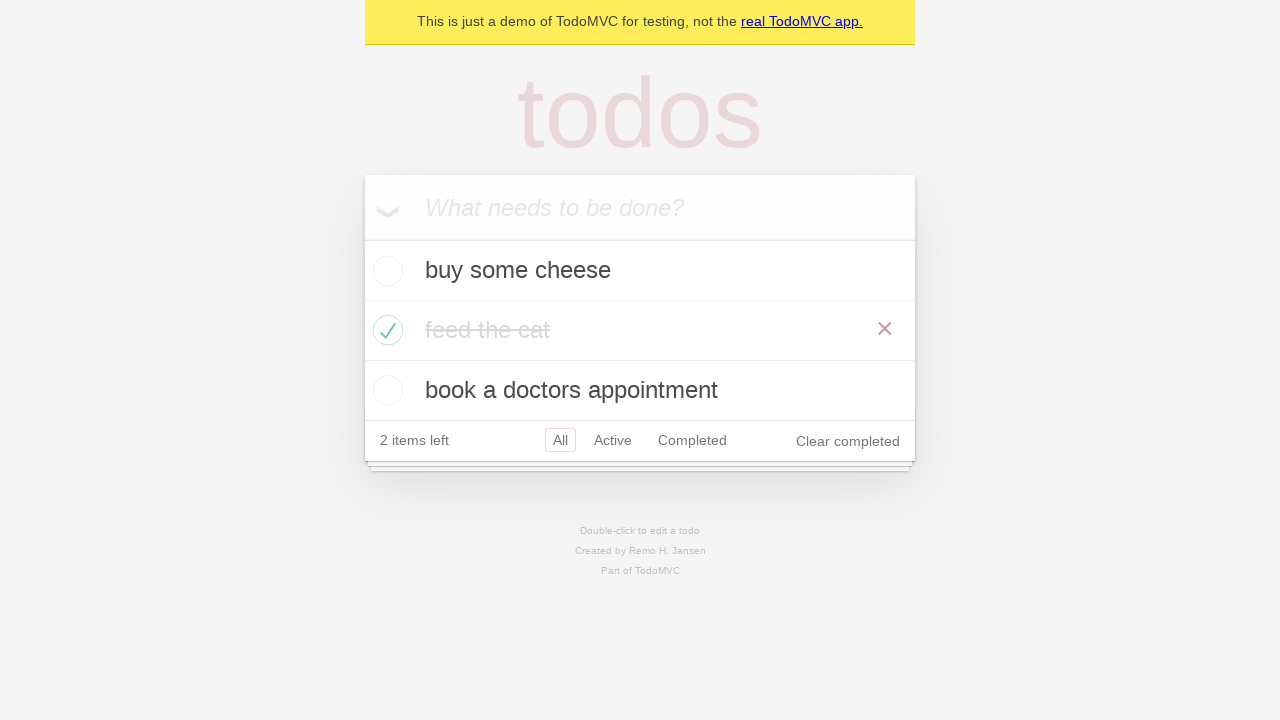